Tests that the currently applied filter is highlighted in the navigation

Starting URL: https://demo.playwright.dev/todomvc

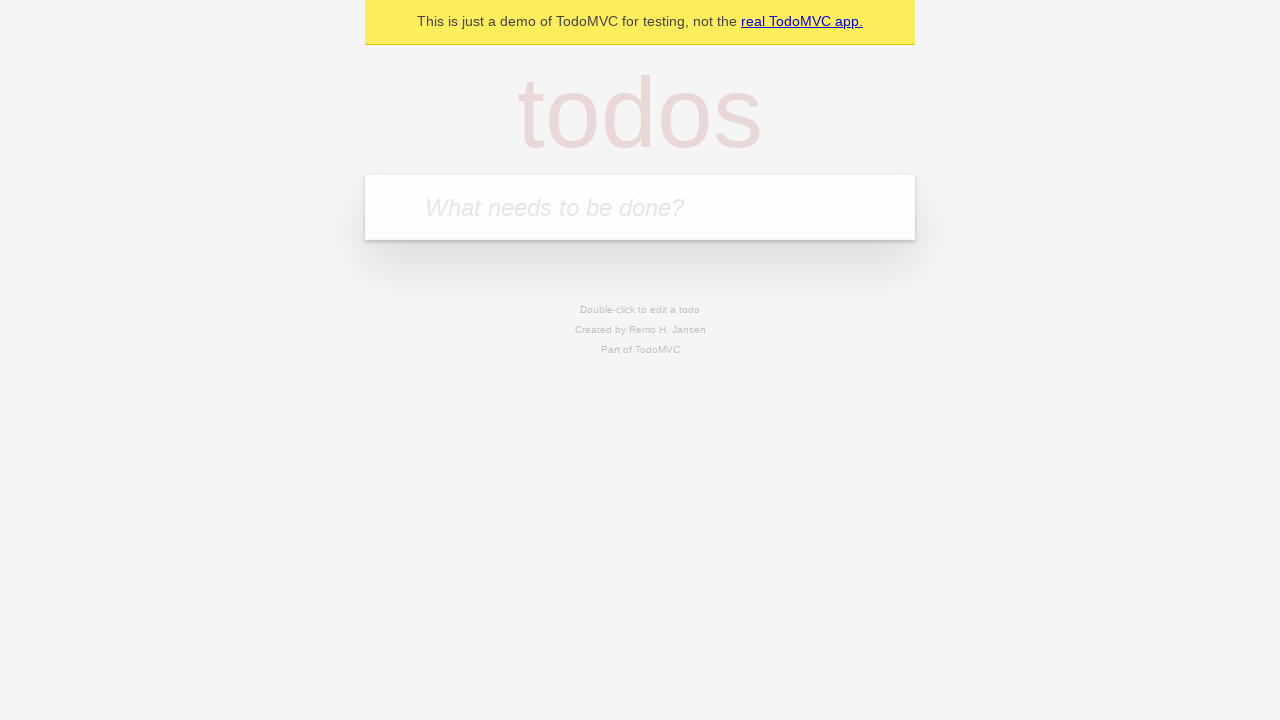

Filled todo input with 'buy some cheese' on internal:attr=[placeholder="What needs to be done?"i]
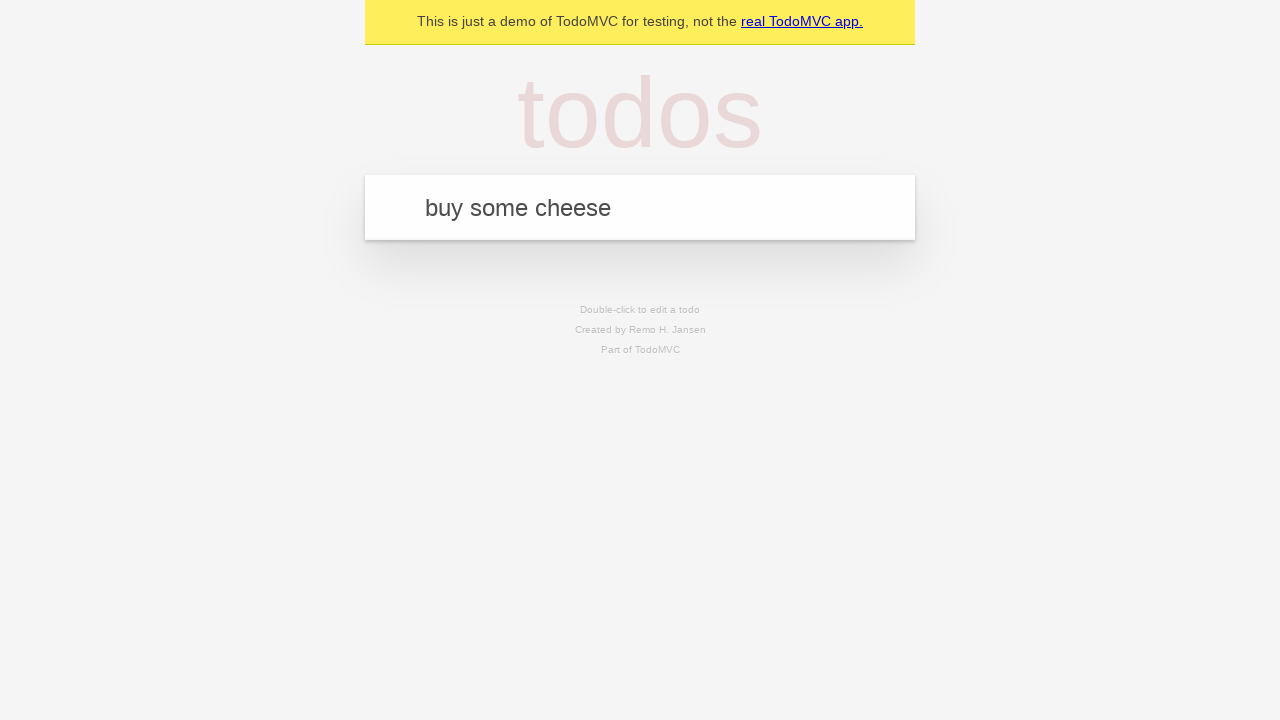

Pressed Enter to create first todo on internal:attr=[placeholder="What needs to be done?"i]
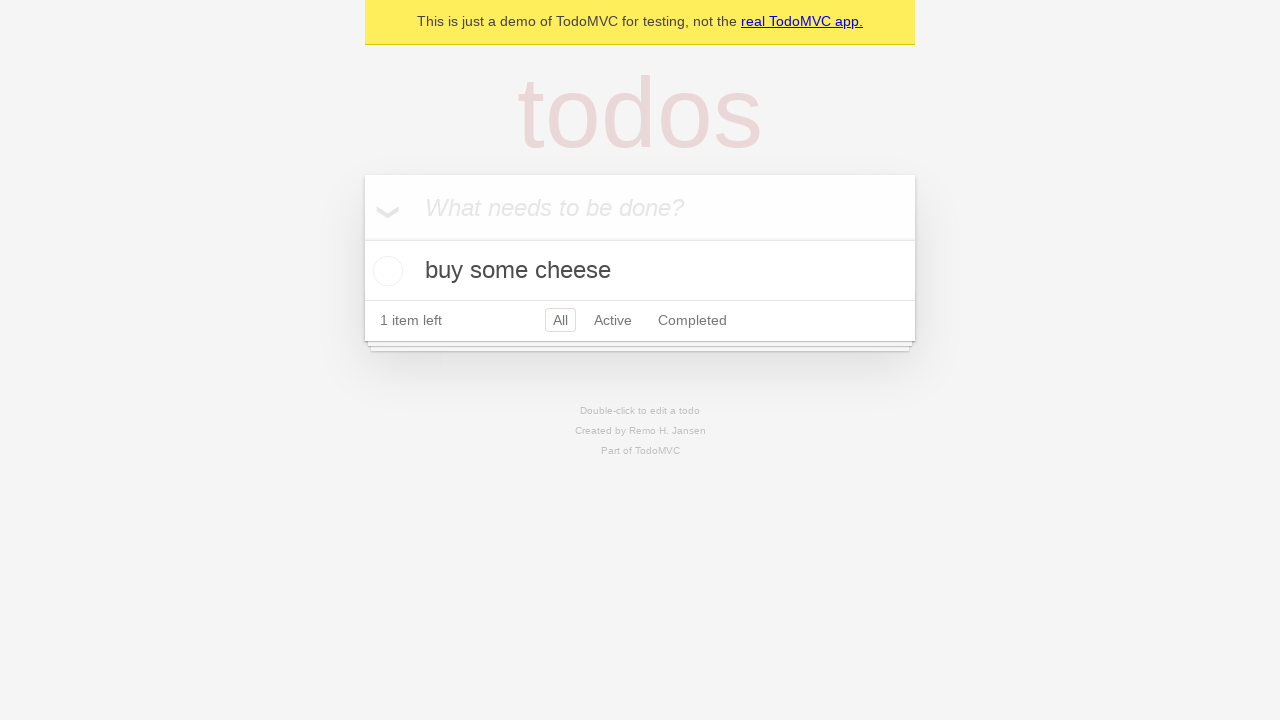

Filled todo input with 'feed the cat' on internal:attr=[placeholder="What needs to be done?"i]
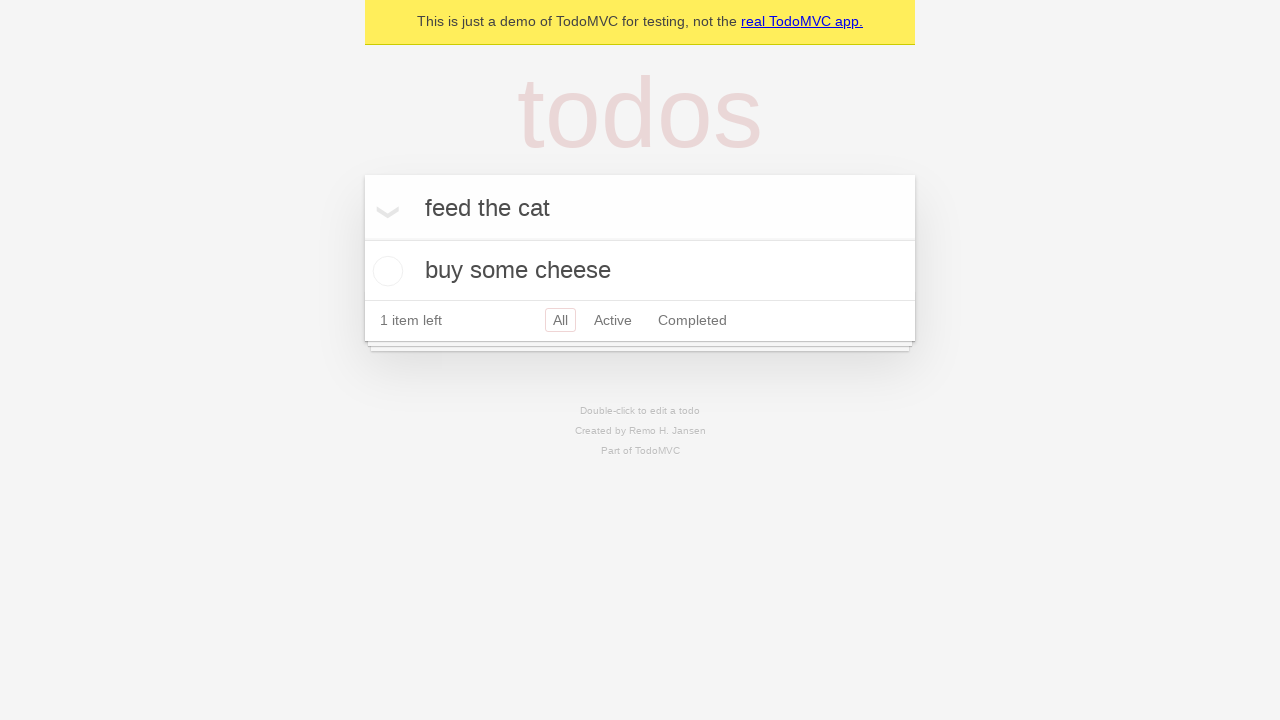

Pressed Enter to create second todo on internal:attr=[placeholder="What needs to be done?"i]
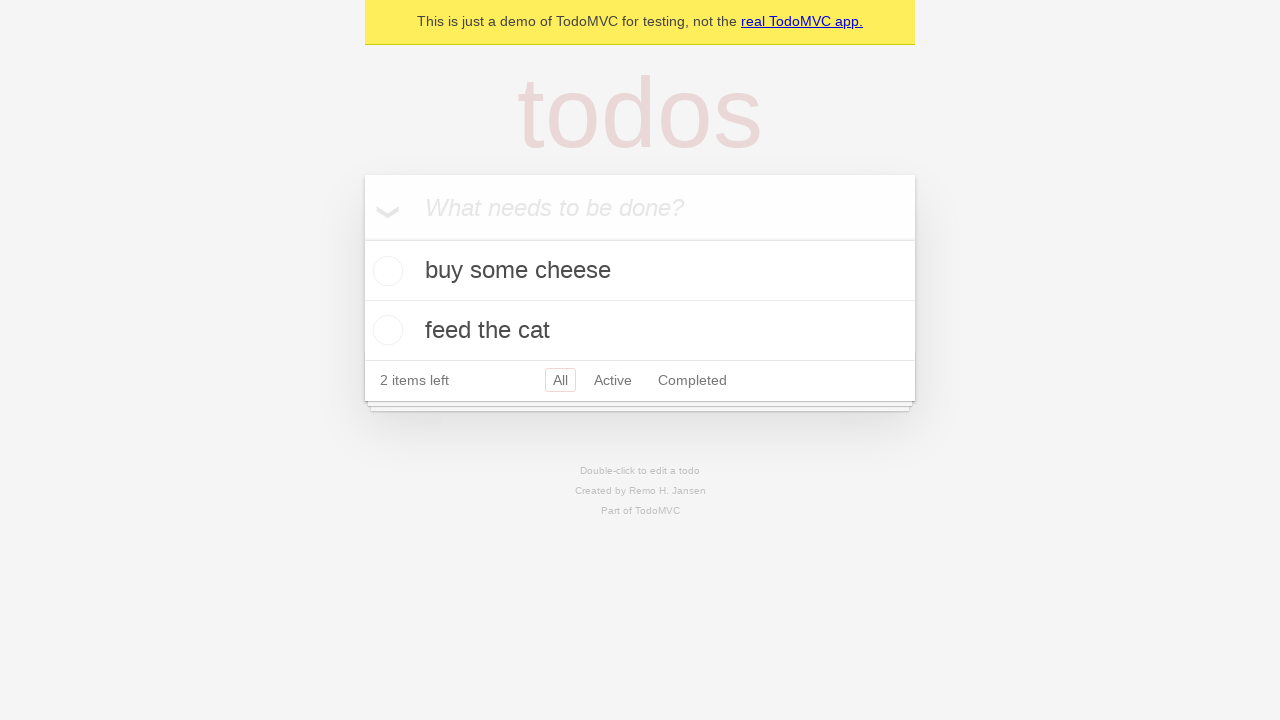

Filled todo input with 'book a doctors appointment' on internal:attr=[placeholder="What needs to be done?"i]
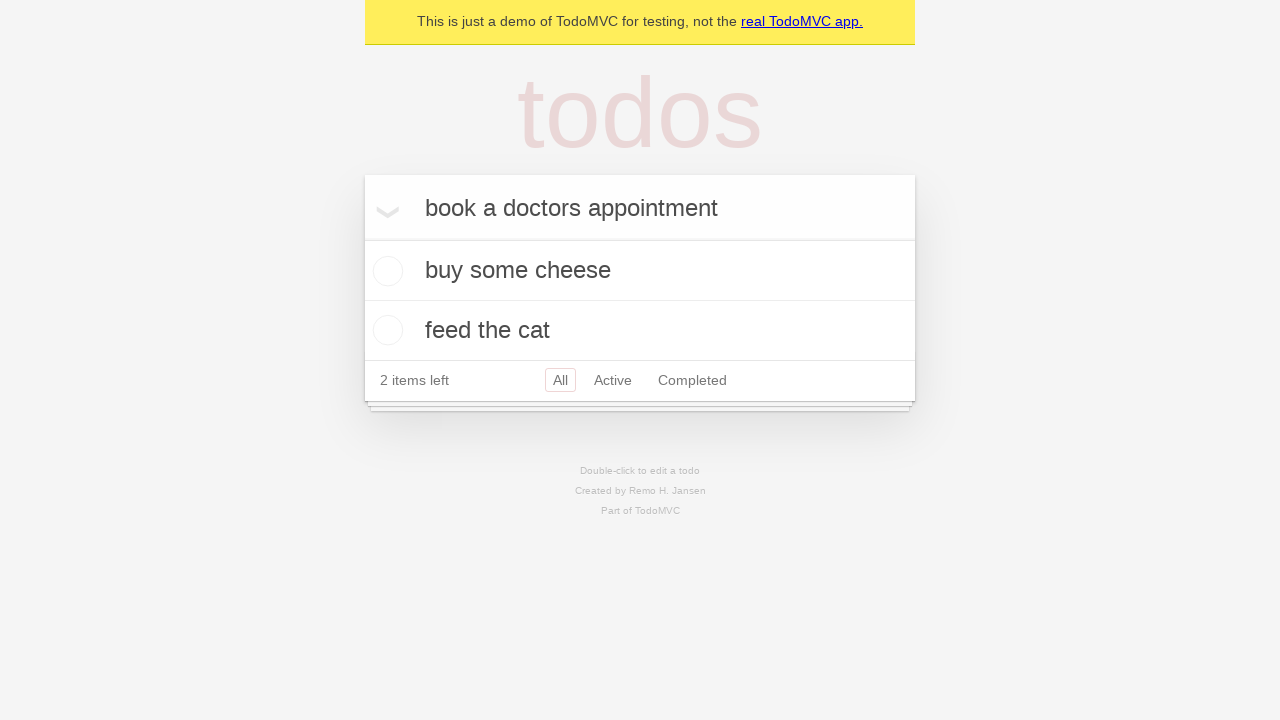

Pressed Enter to create third todo on internal:attr=[placeholder="What needs to be done?"i]
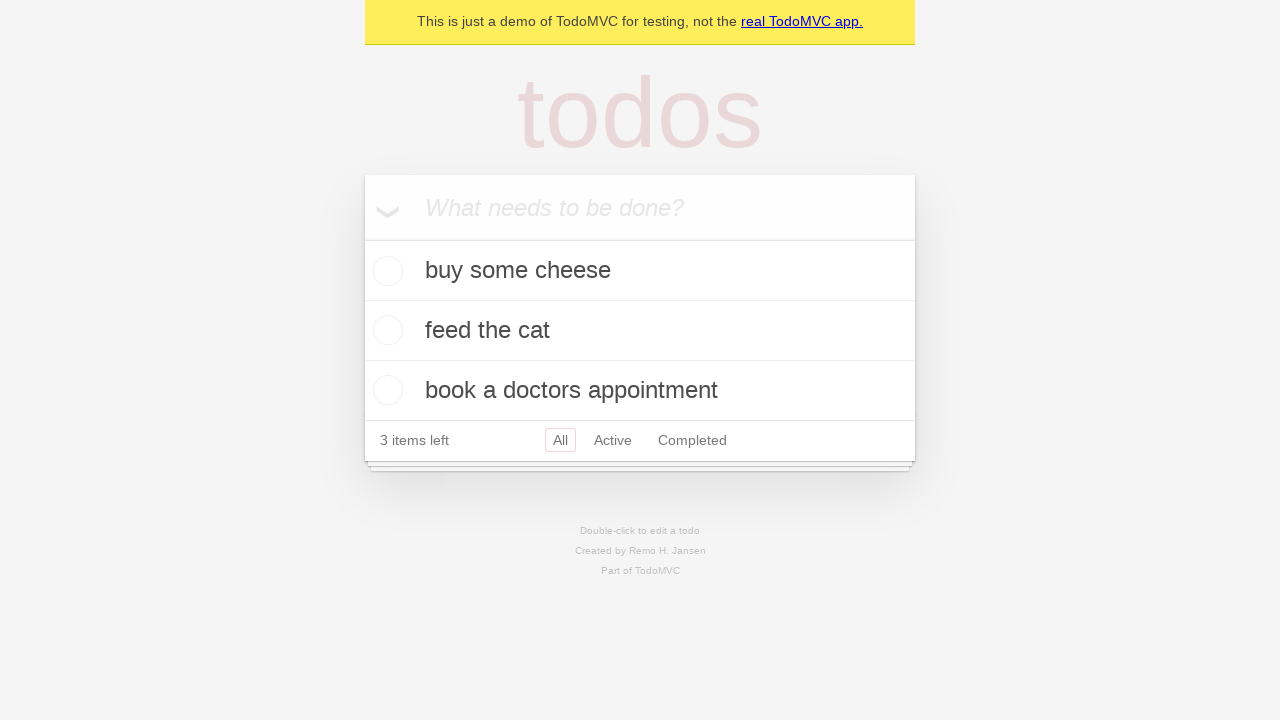

Clicked Active filter to view active todos at (613, 440) on internal:role=link[name="Active"i]
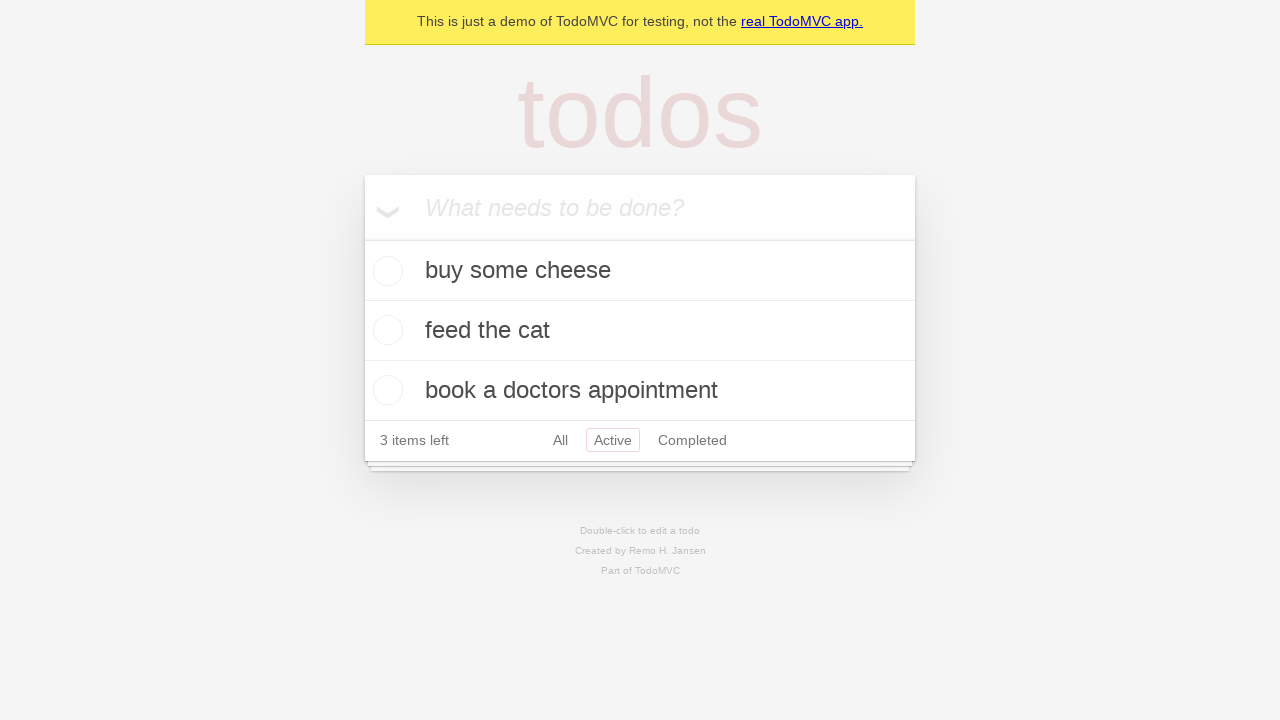

Clicked Completed filter to view completed todos at (692, 440) on internal:role=link[name="Completed"i]
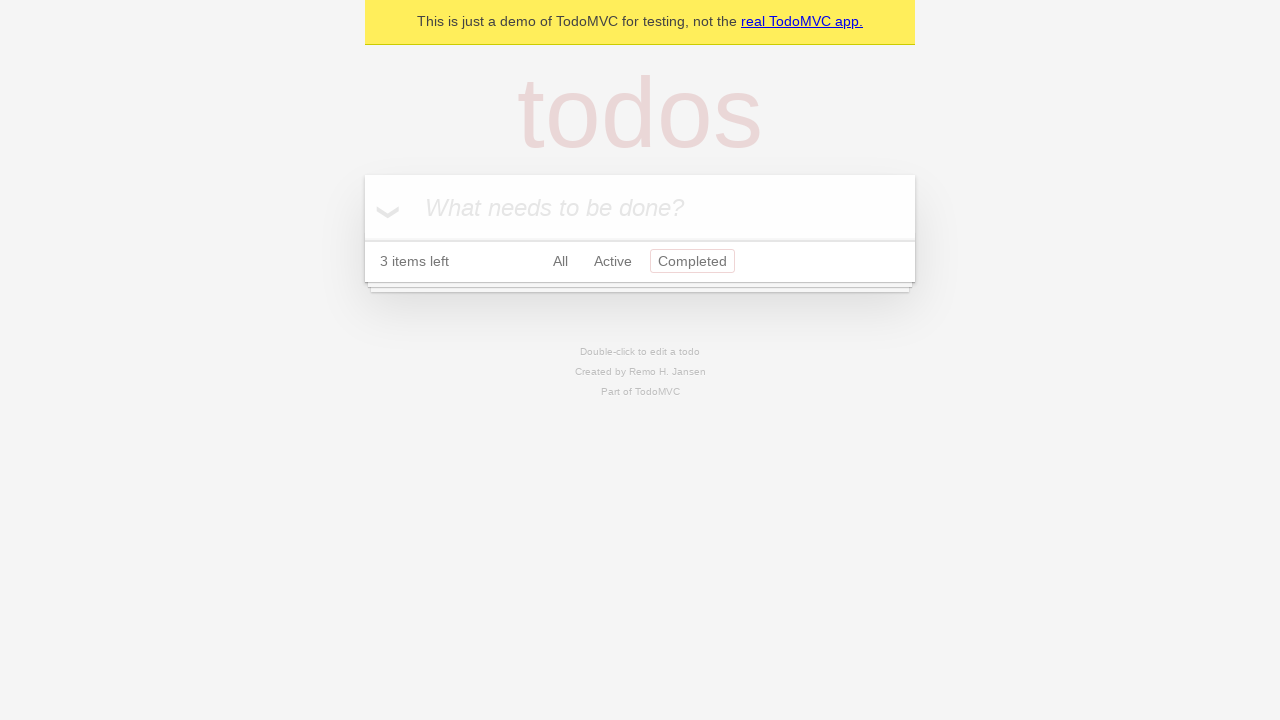

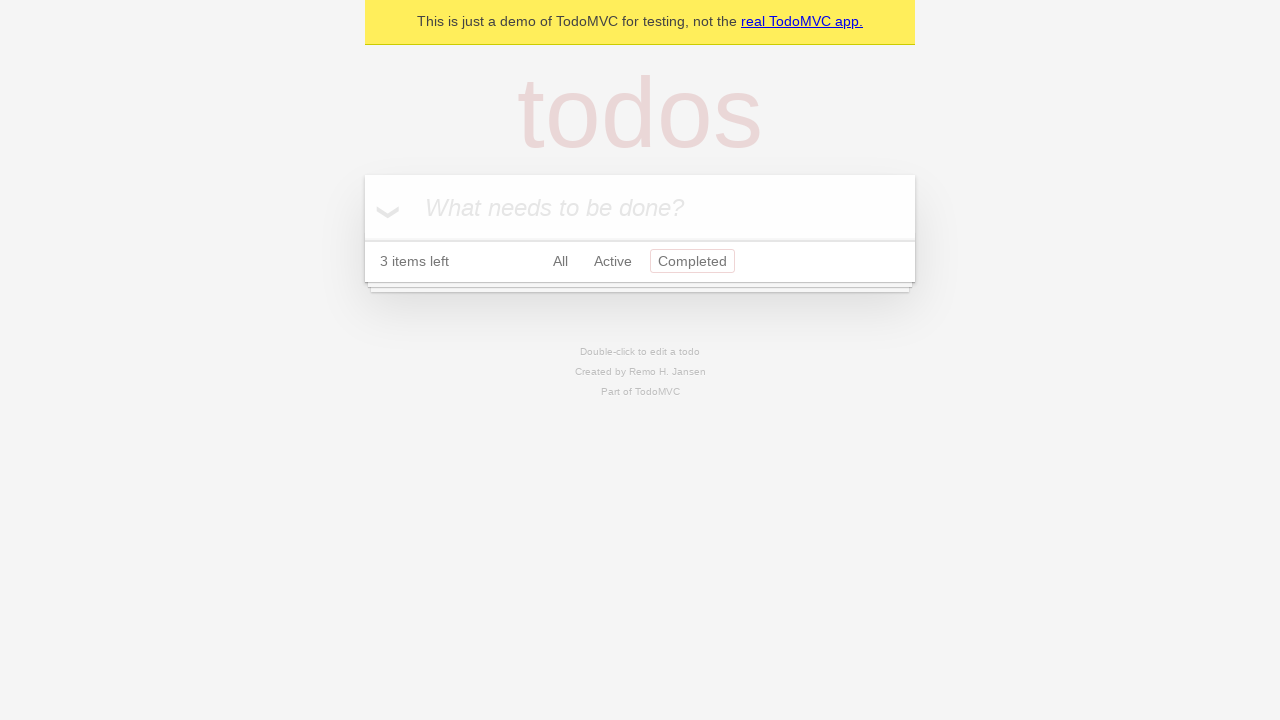